Tests web form submission by filling a password field and clicking the submit button, then verifying the success message.

Starting URL: https://www.selenium.dev/selenium/web/web-form.html

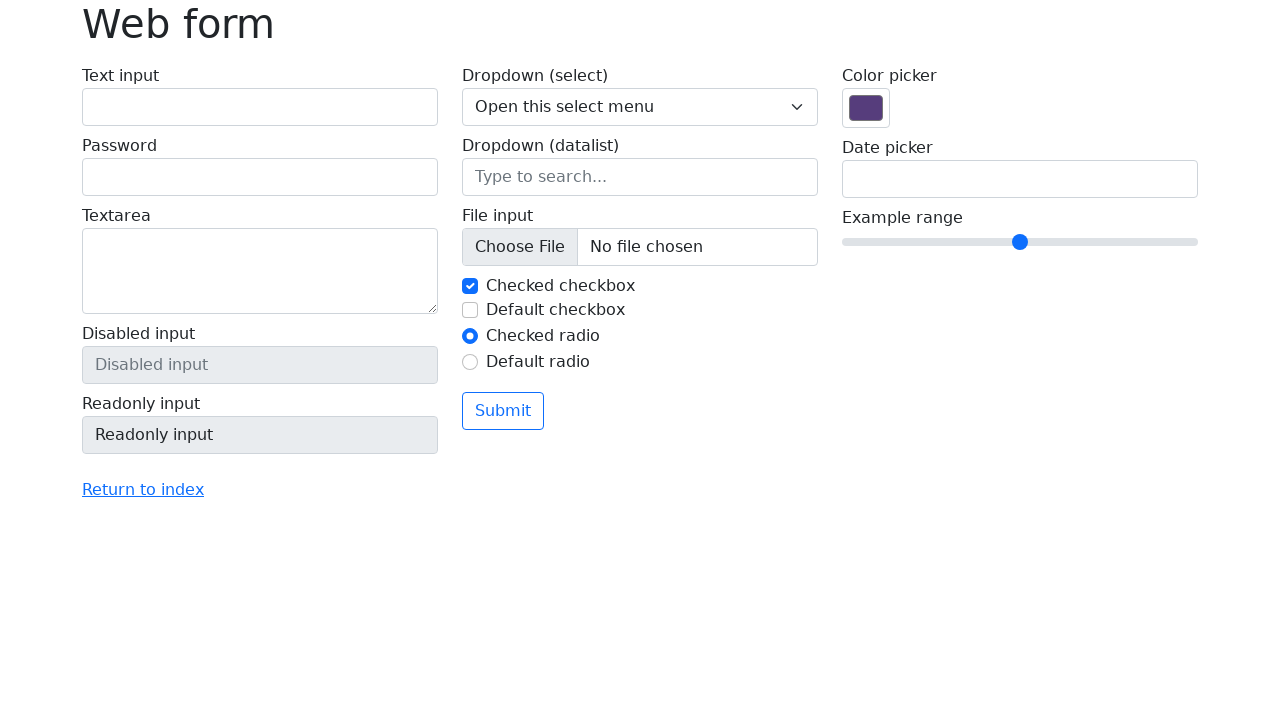

Filled password field with '123' on input[name='my-password']
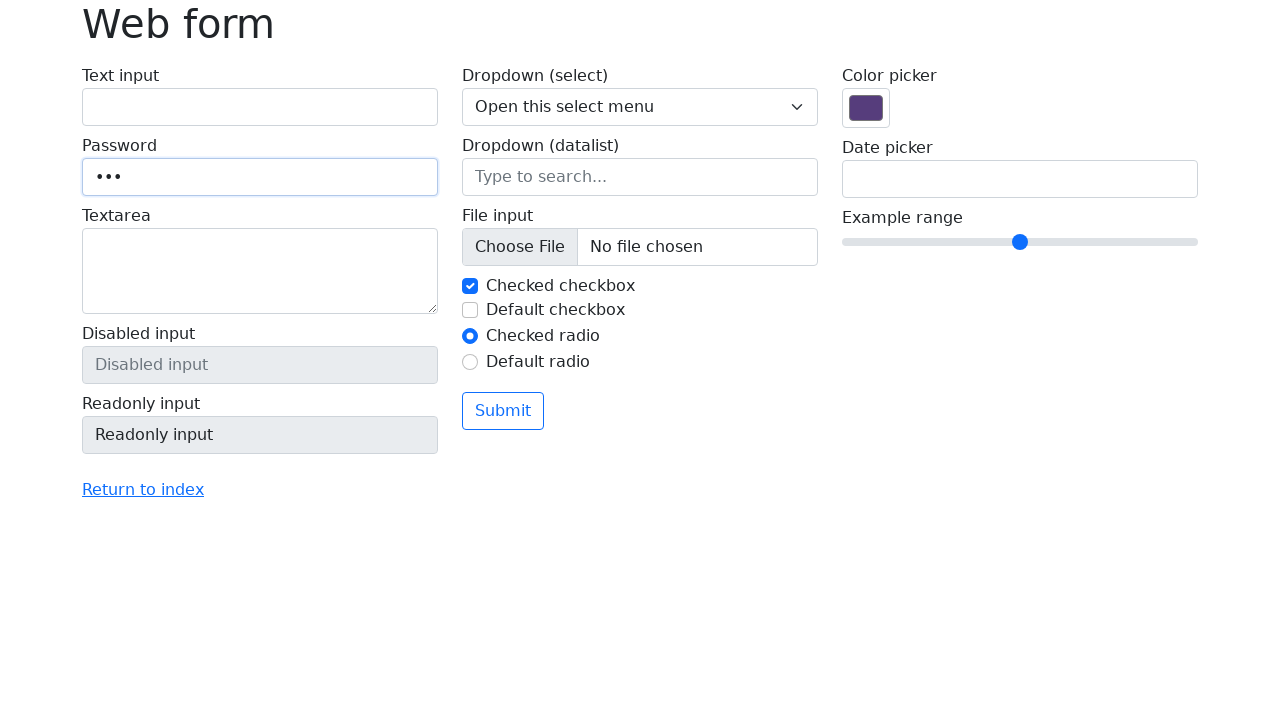

Clicked submit button at (503, 411) on button
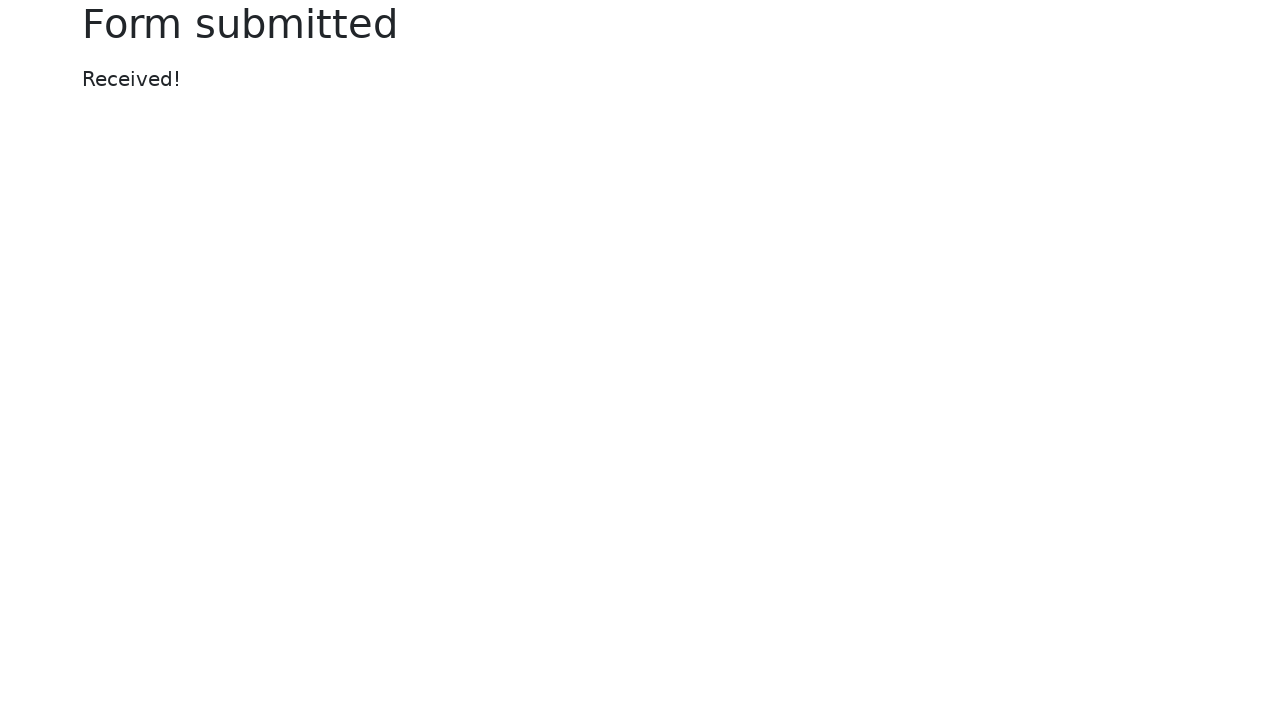

Success message displayed
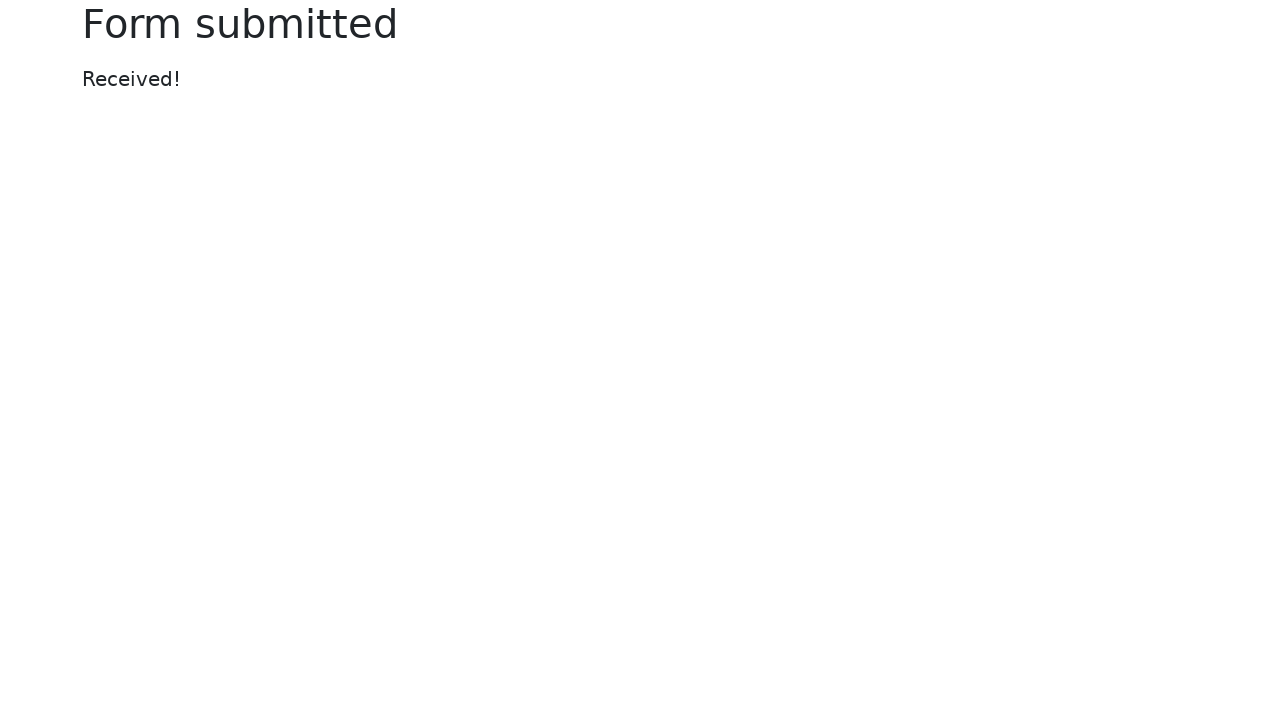

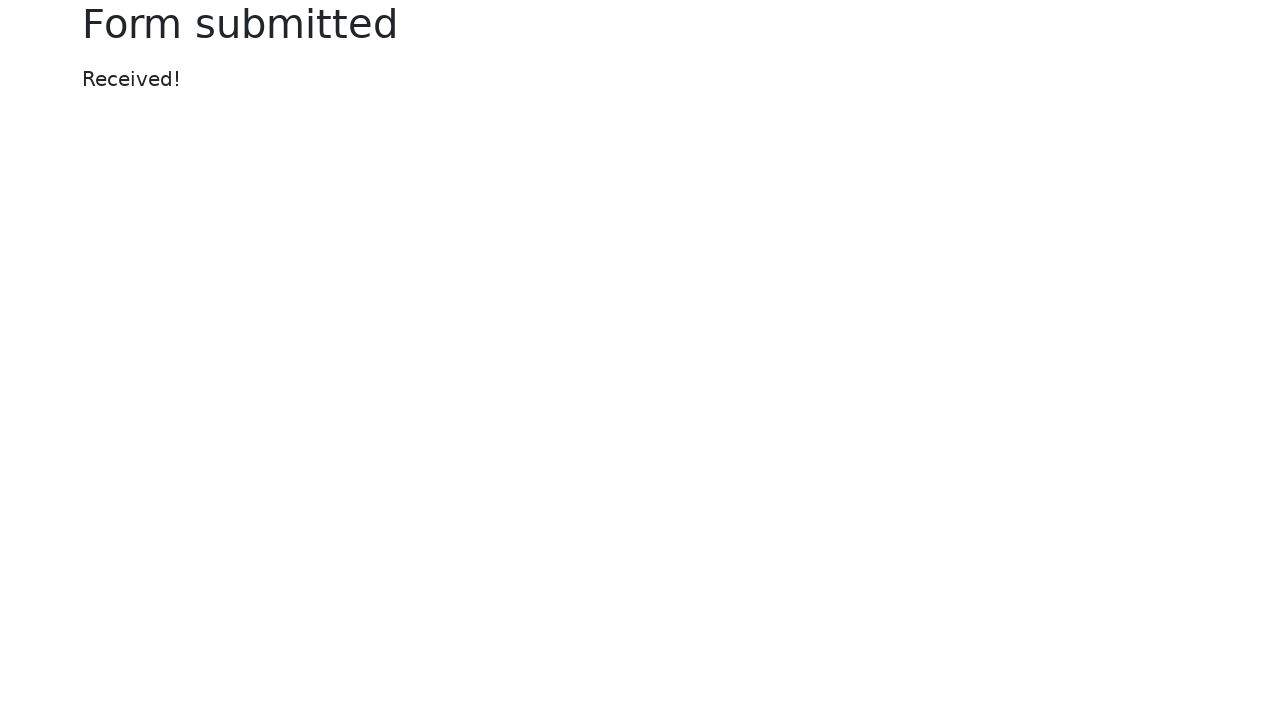